Tests element scoping by finding links within specific page sections (footer, table column), then opens multiple links in new tabs using keyboard shortcuts and iterates through all window handles to verify they opened correctly.

Starting URL: https://rahulshettyacademy.com/AutomationPractice/

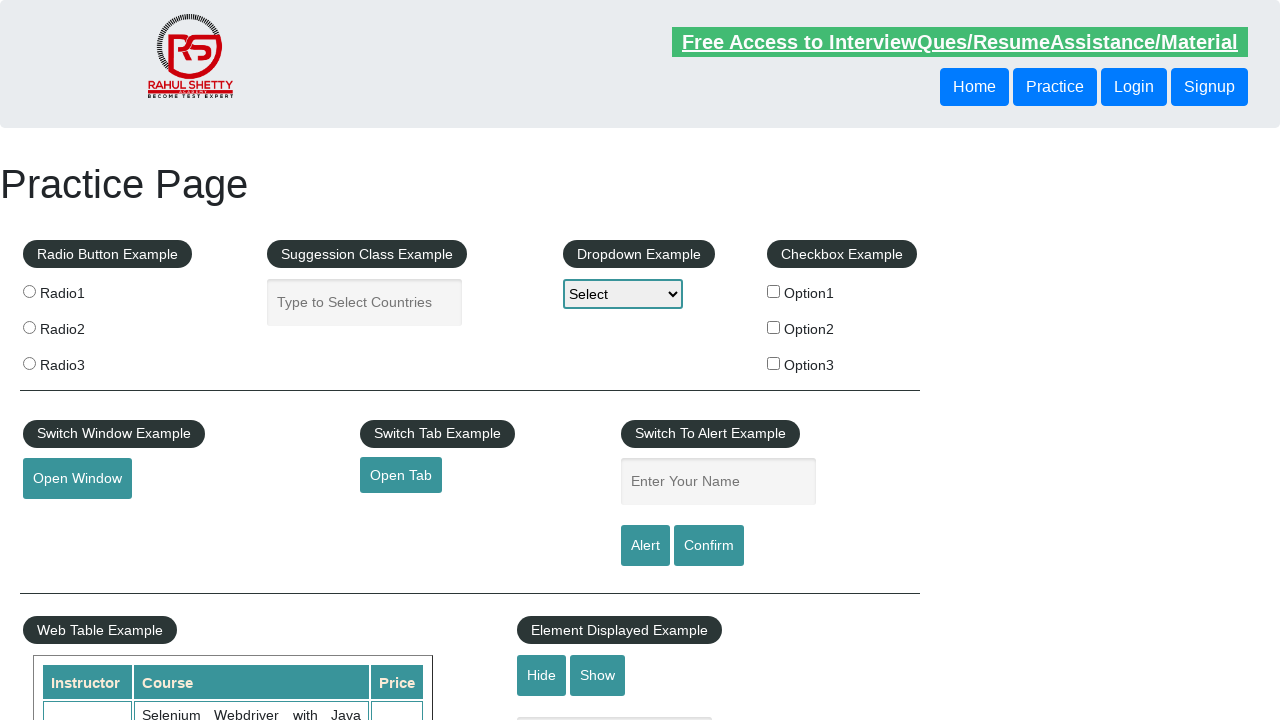

Waited for page to load (domcontentloaded)
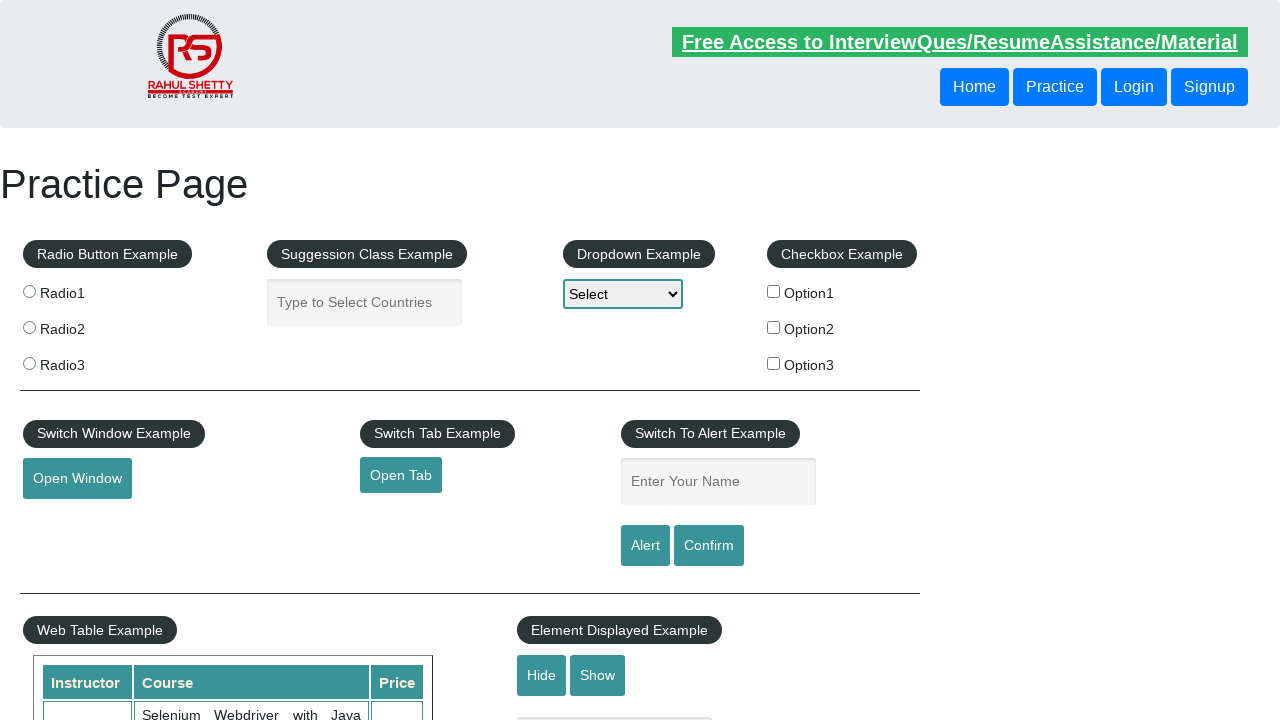

Located all links on page: 27 total links found
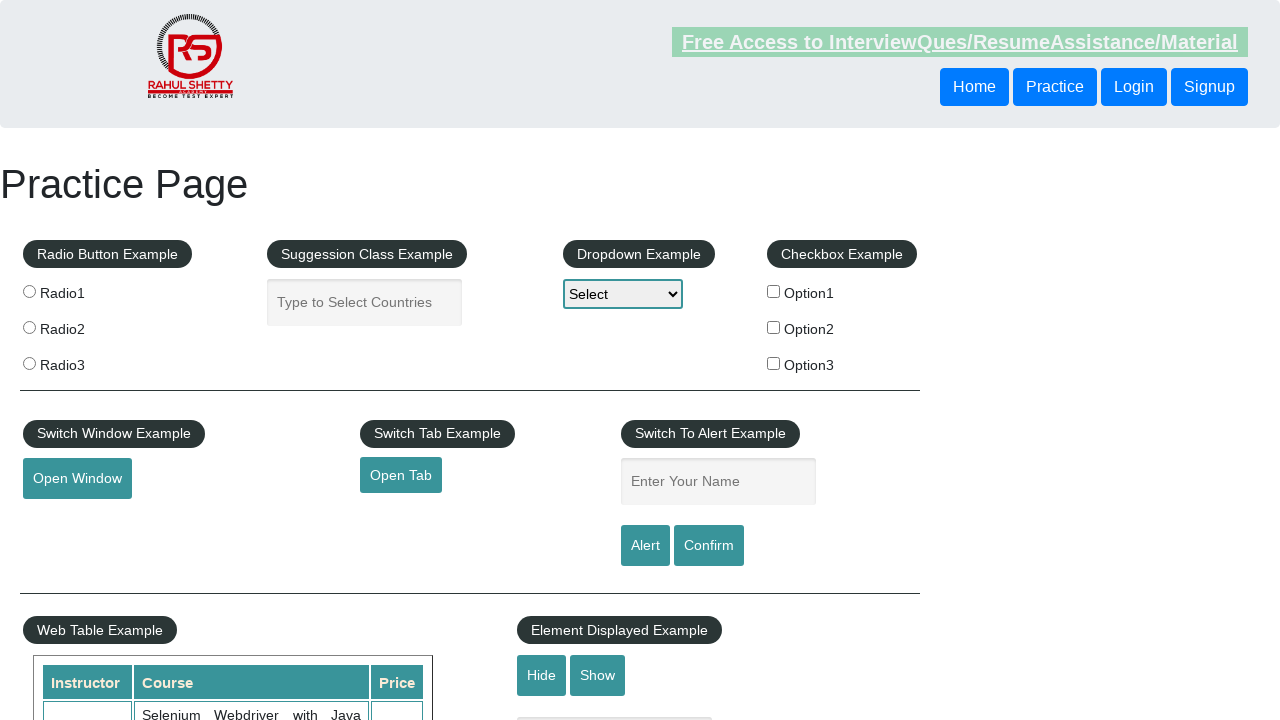

Located footer section links: 20 links found in footer
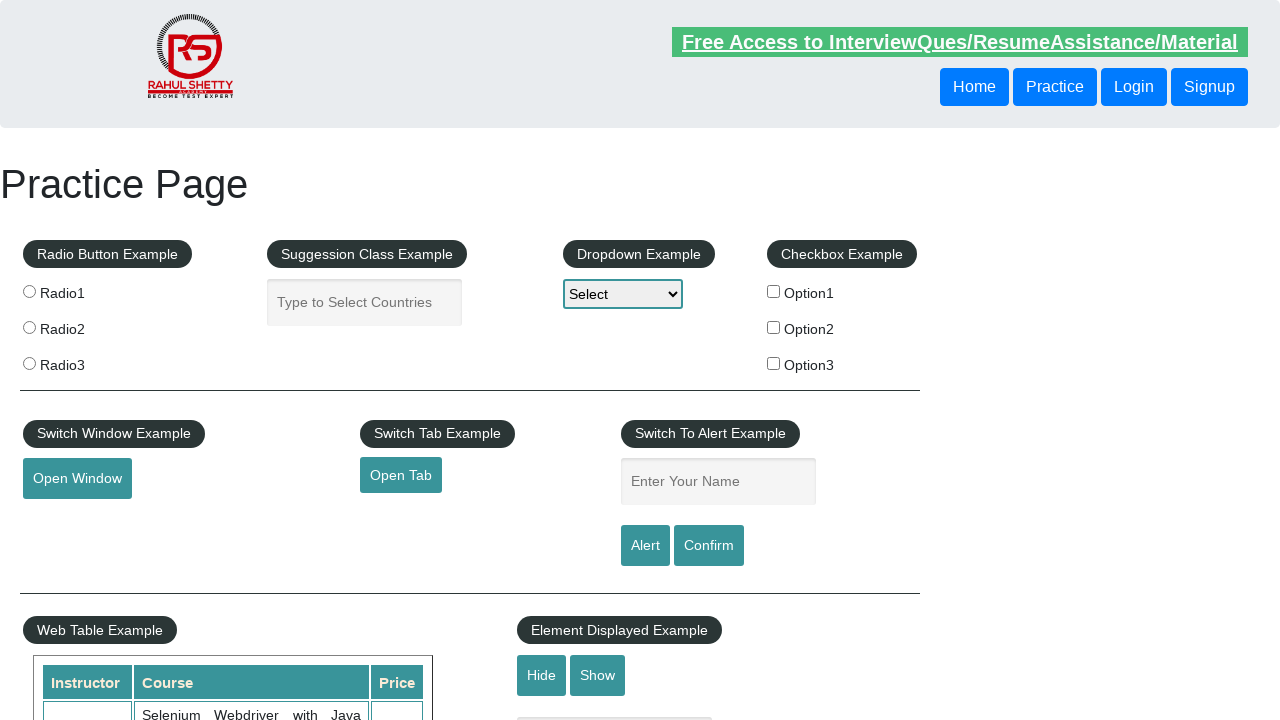

Located table column links: 5 links found in first table column
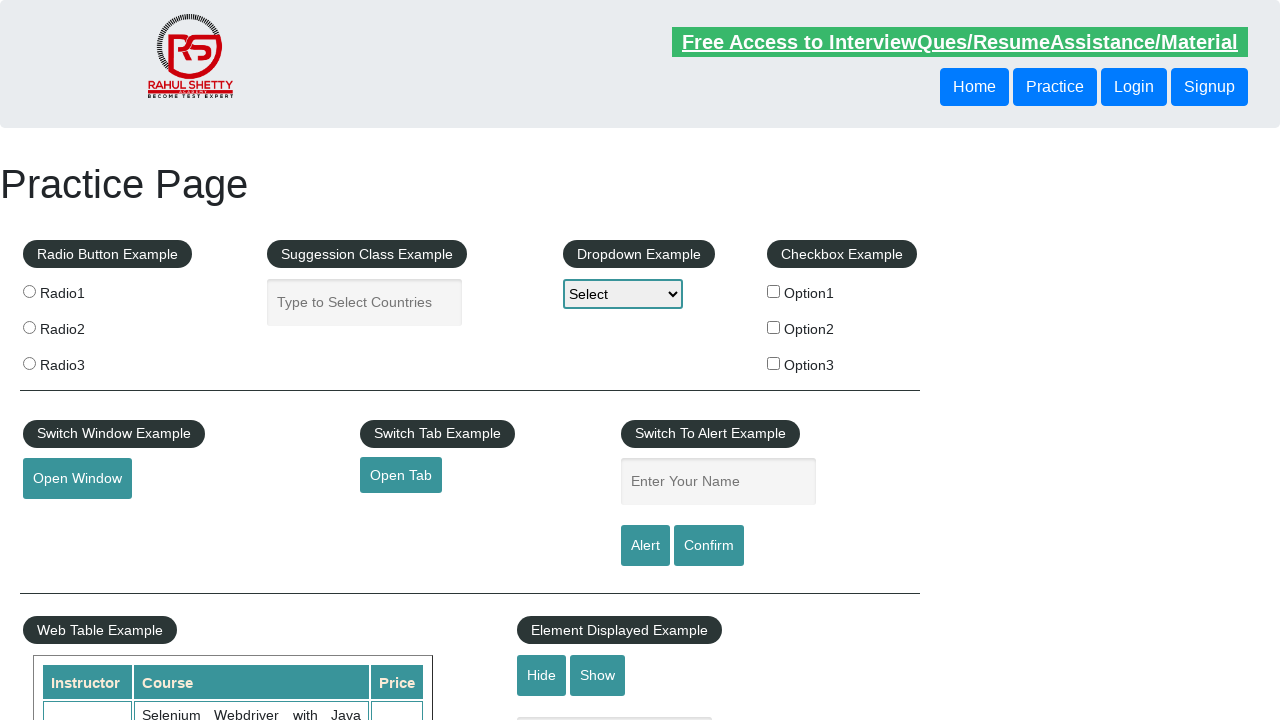

Opened column link 1 in new tab using Ctrl+Click at (68, 520) on xpath=//table/tbody/tr/td[1]/ul >> a >> nth=1
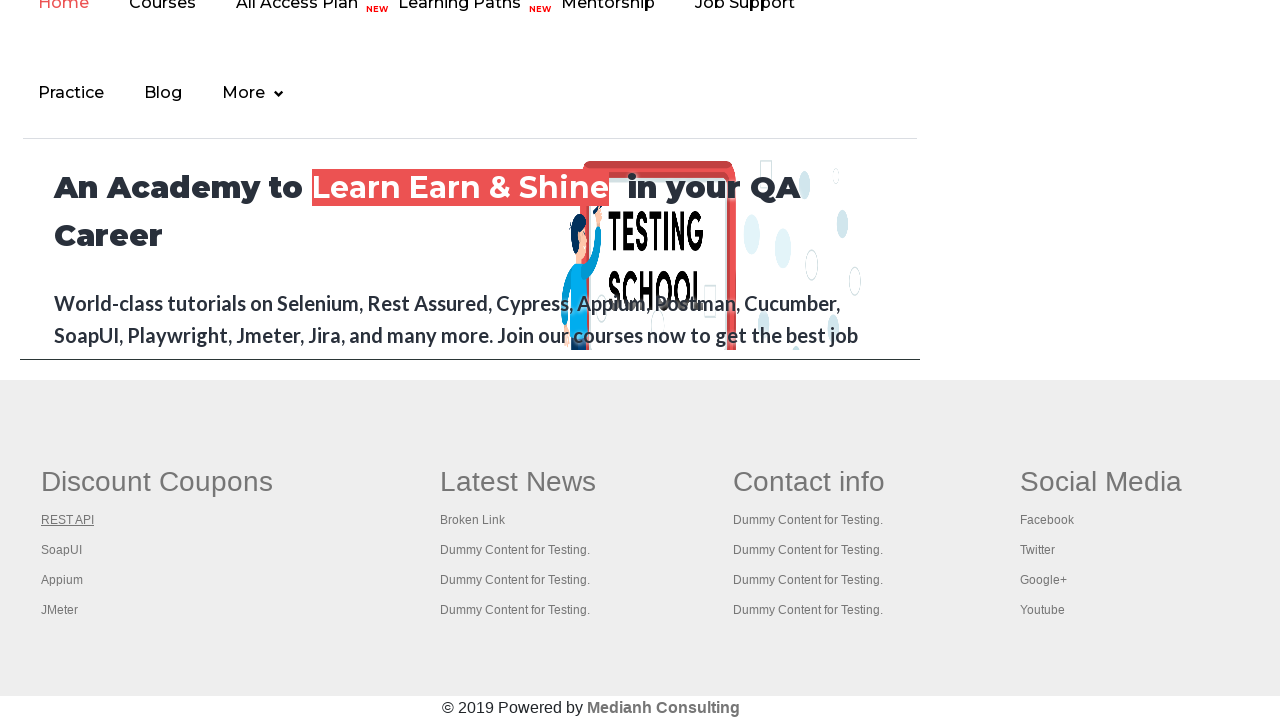

Waited 2 seconds for new tab to load
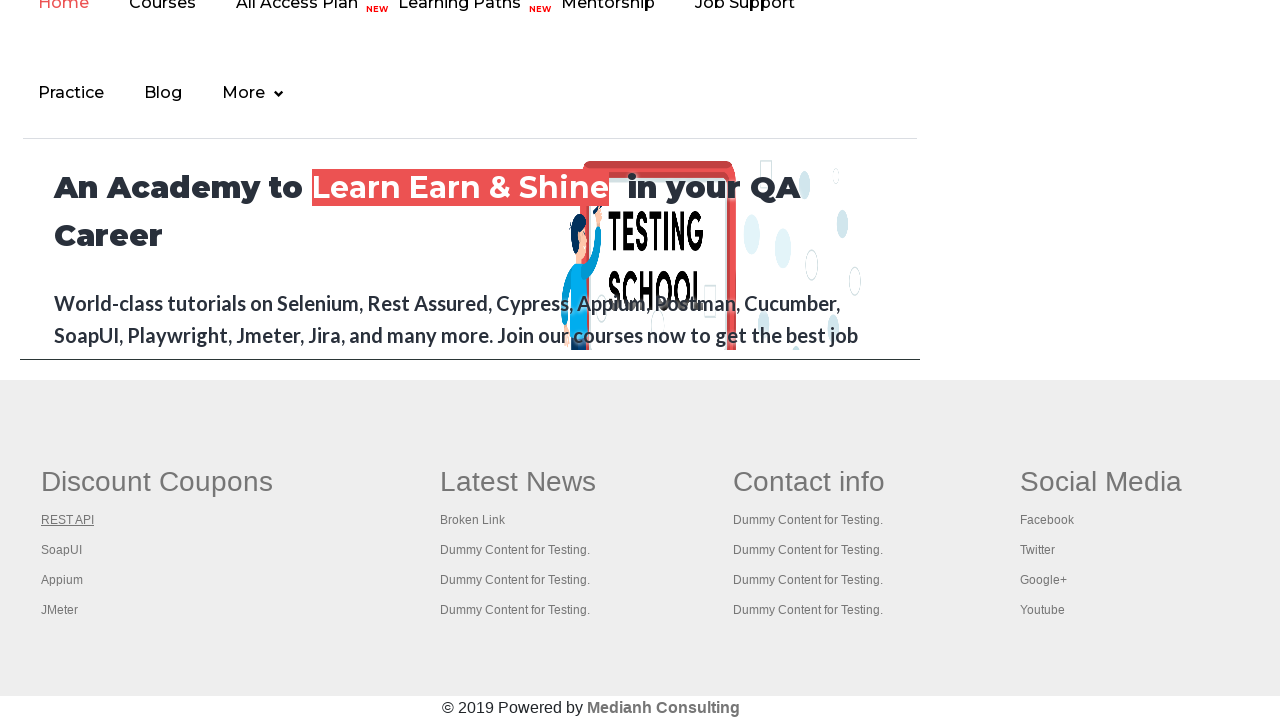

Opened column link 2 in new tab using Ctrl+Click at (62, 550) on xpath=//table/tbody/tr/td[1]/ul >> a >> nth=2
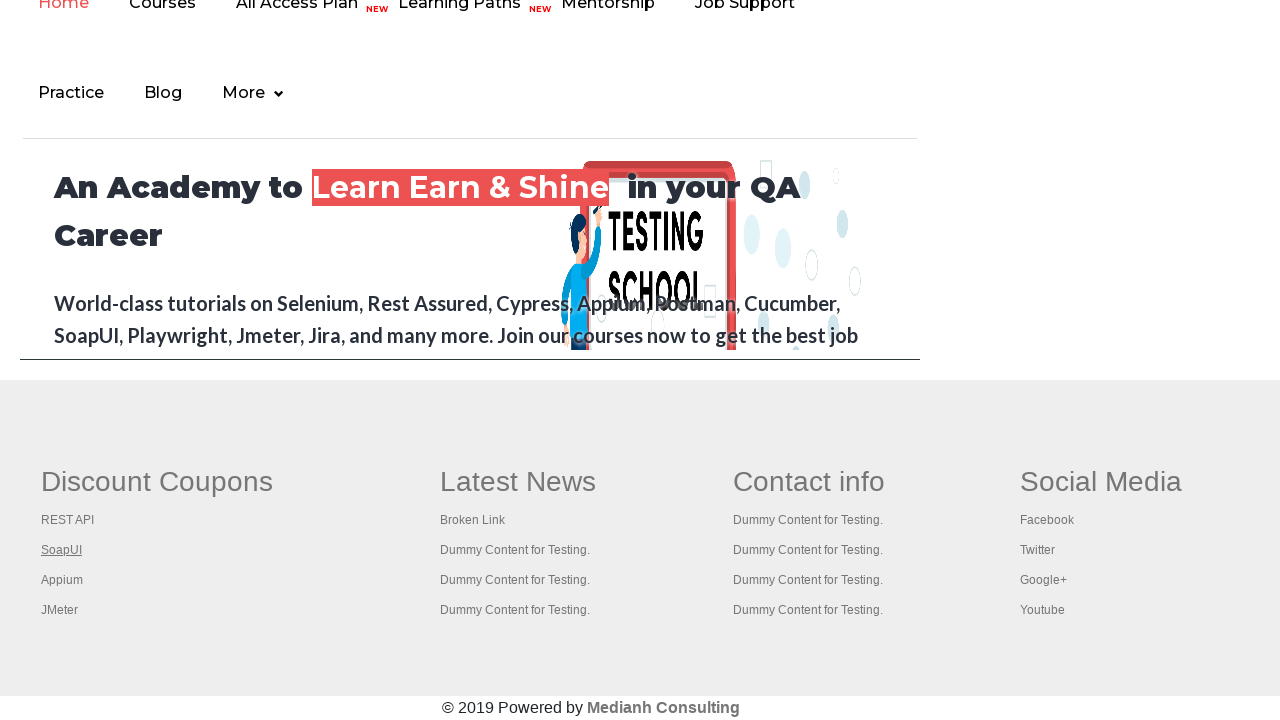

Waited 2 seconds for new tab to load
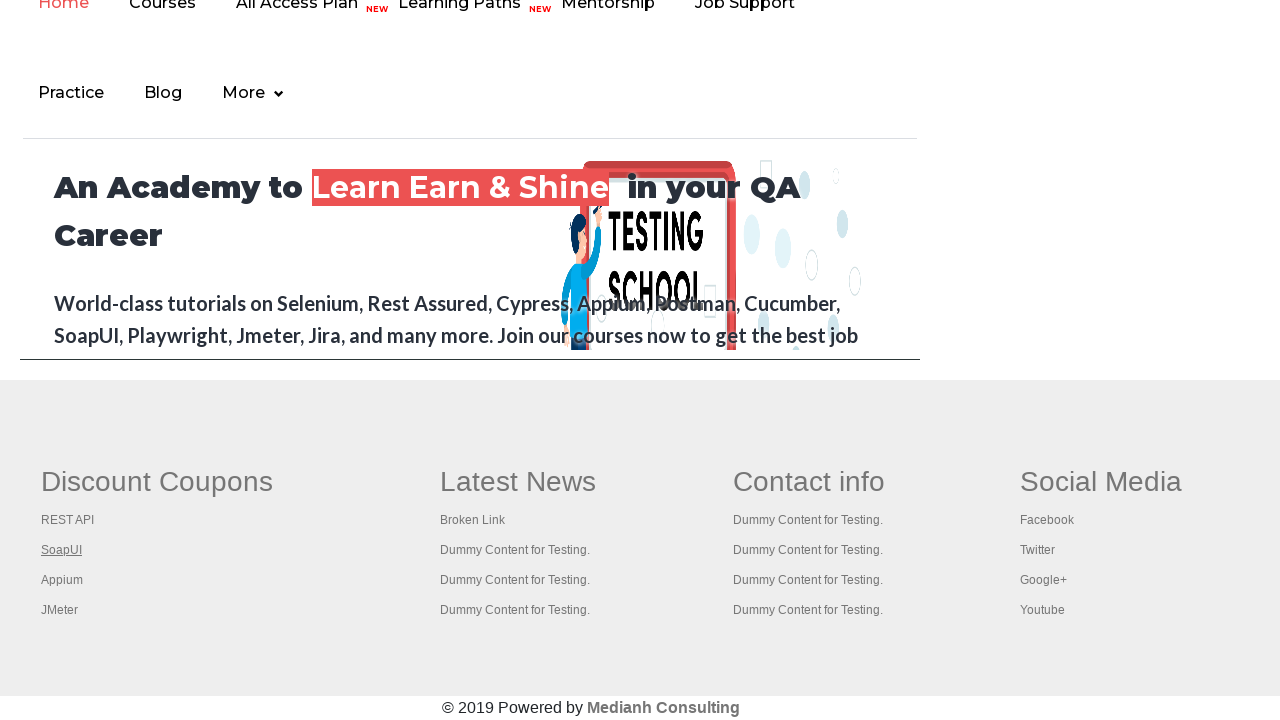

Opened column link 3 in new tab using Ctrl+Click at (62, 580) on xpath=//table/tbody/tr/td[1]/ul >> a >> nth=3
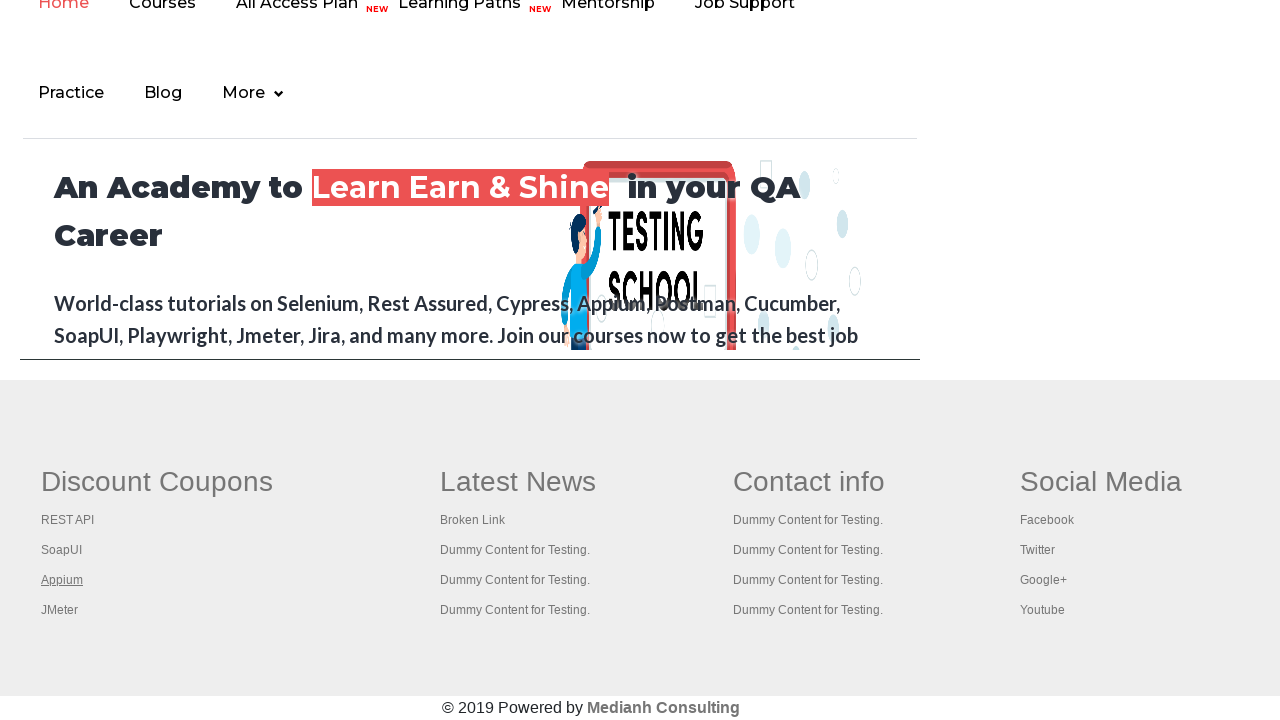

Waited 2 seconds for new tab to load
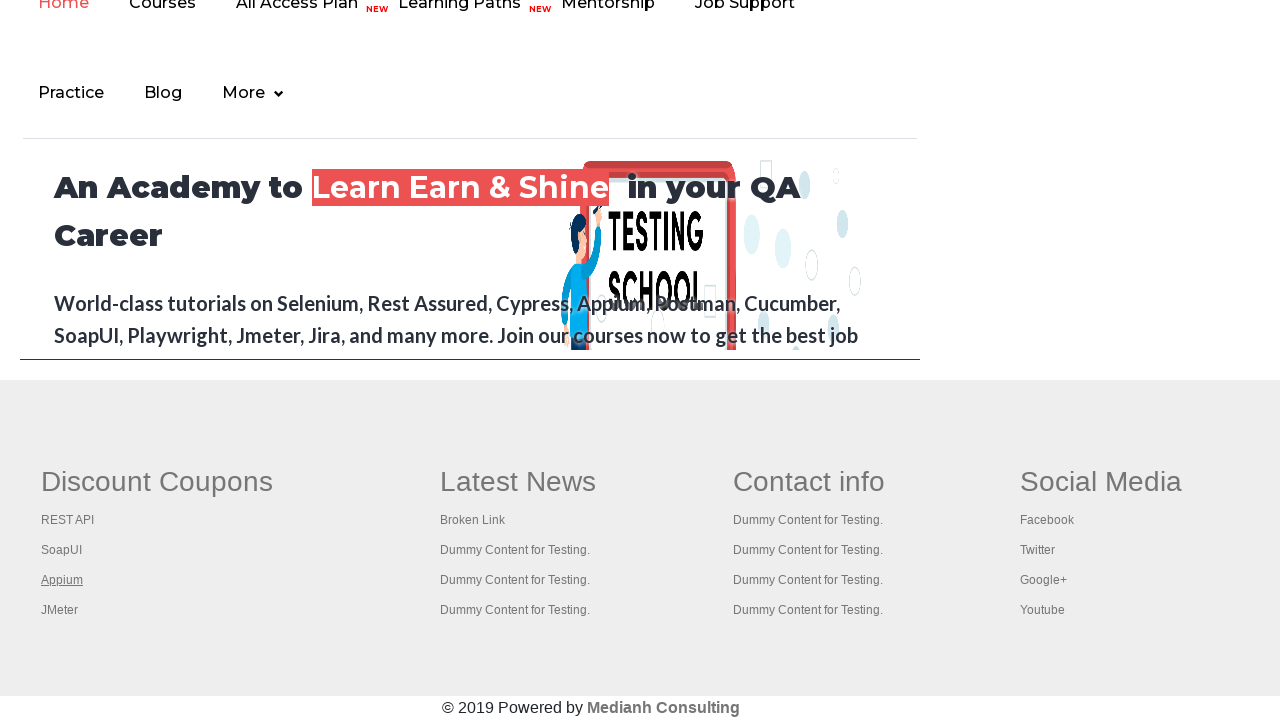

Opened column link 4 in new tab using Ctrl+Click at (60, 610) on xpath=//table/tbody/tr/td[1]/ul >> a >> nth=4
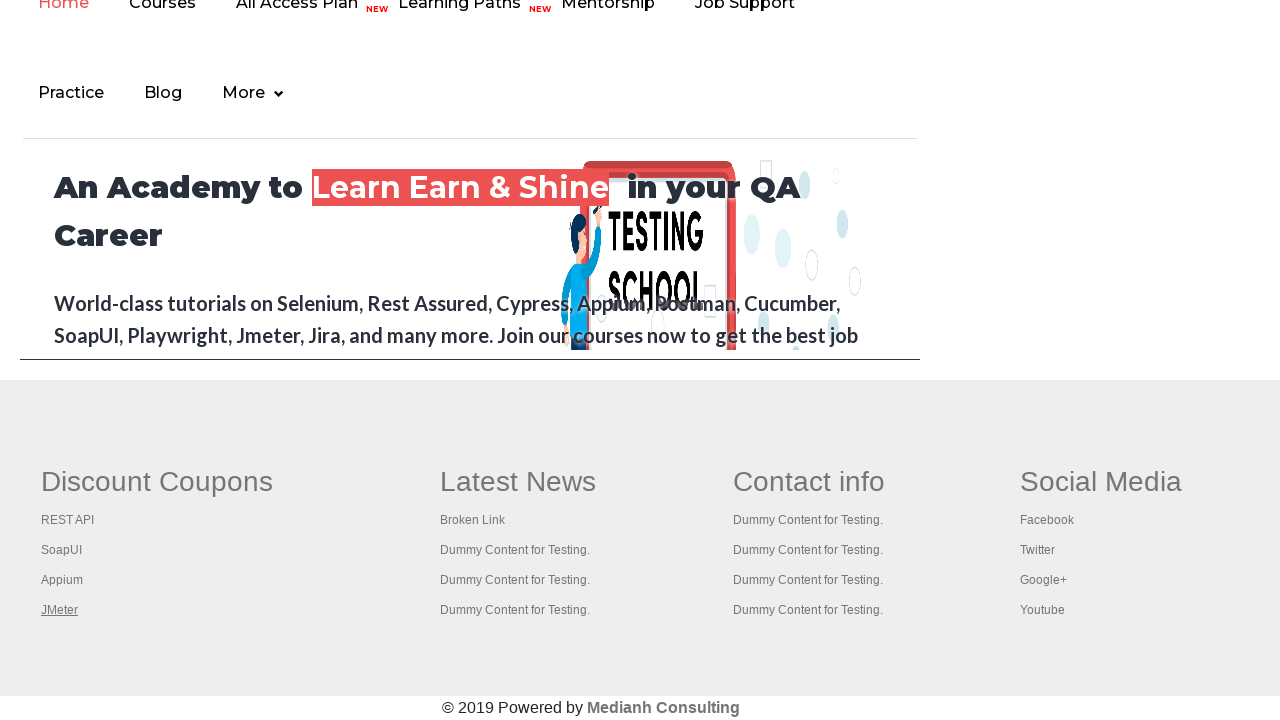

Waited 2 seconds for new tab to load
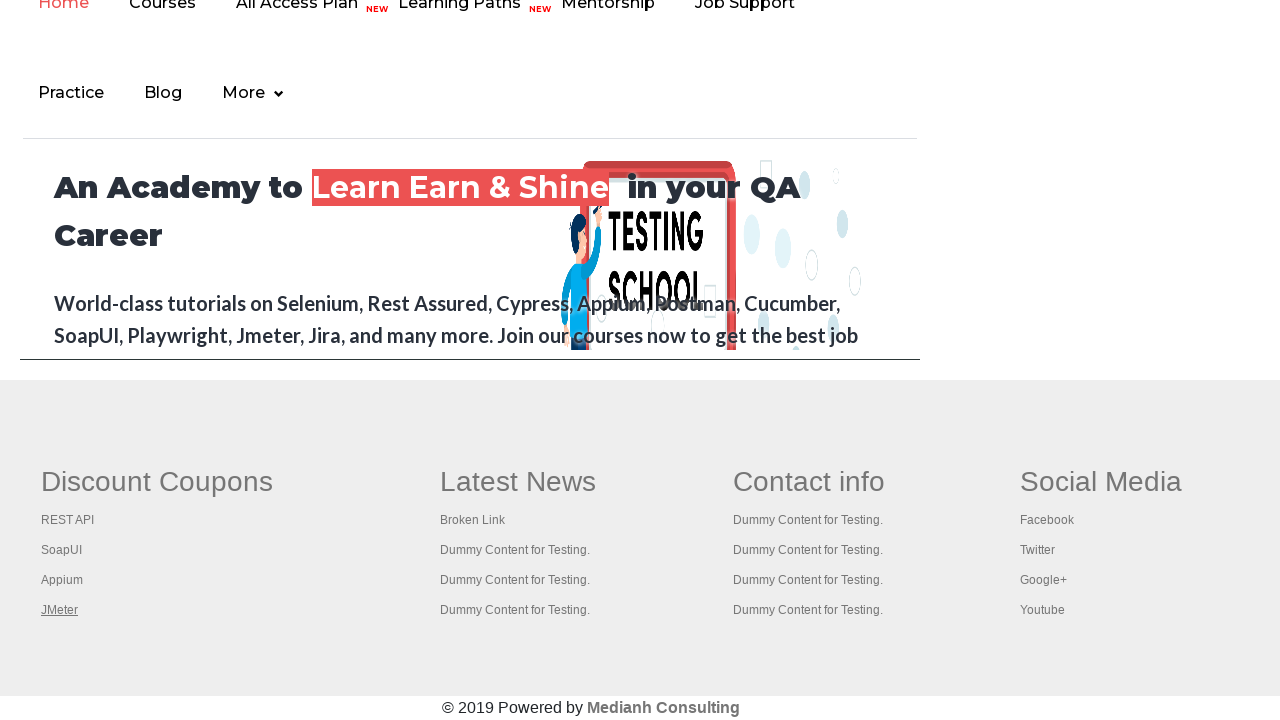

Retrieved all open pages/tabs: 5 pages total
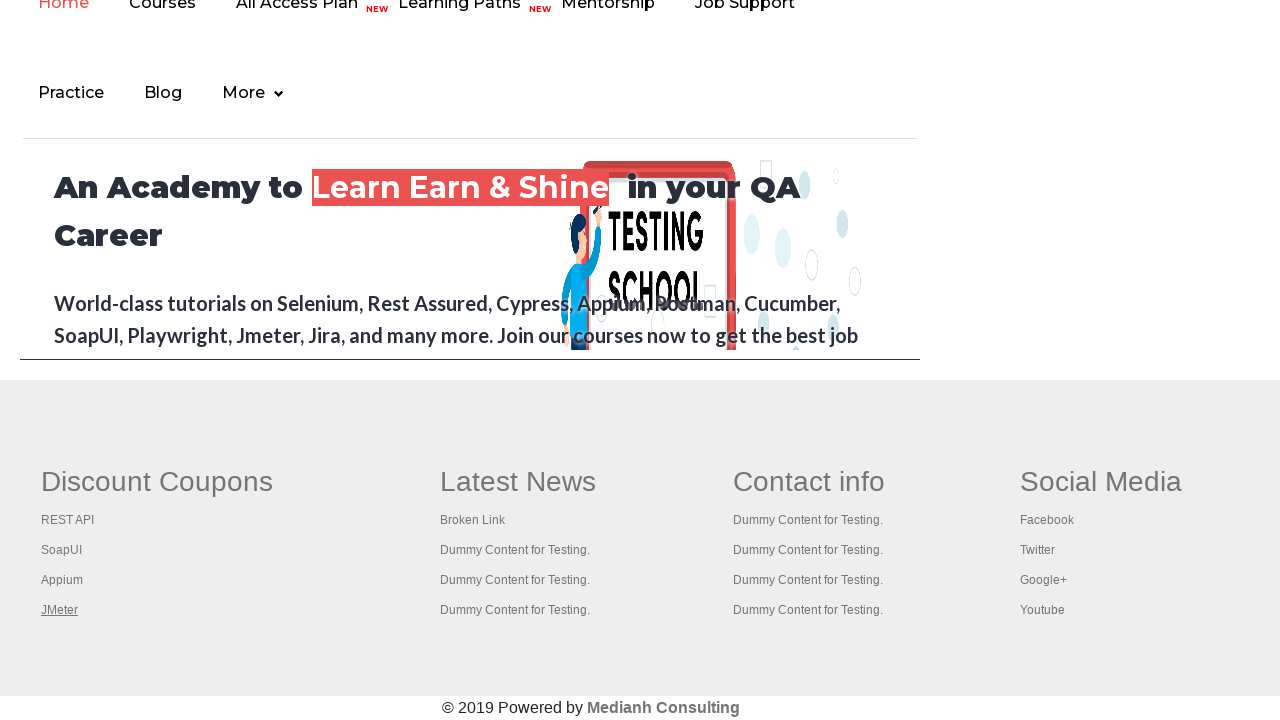

Verified page title: Practice Page
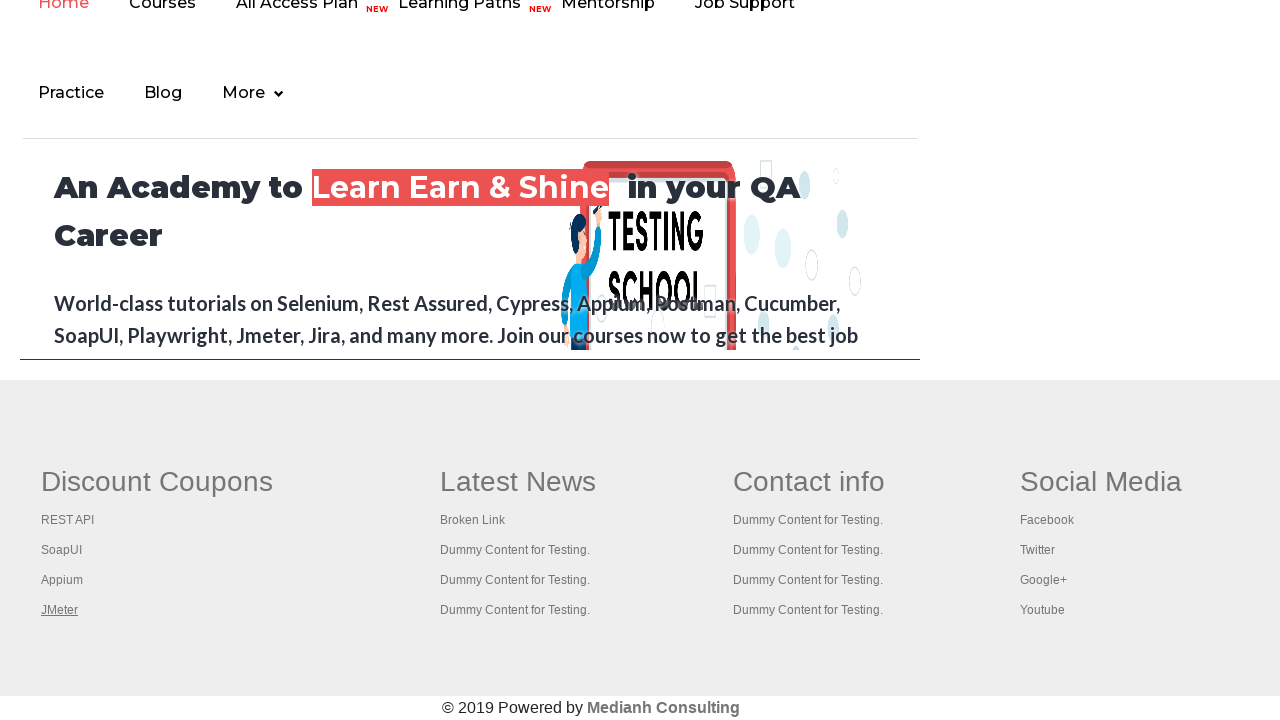

Verified page title: REST API Tutorial
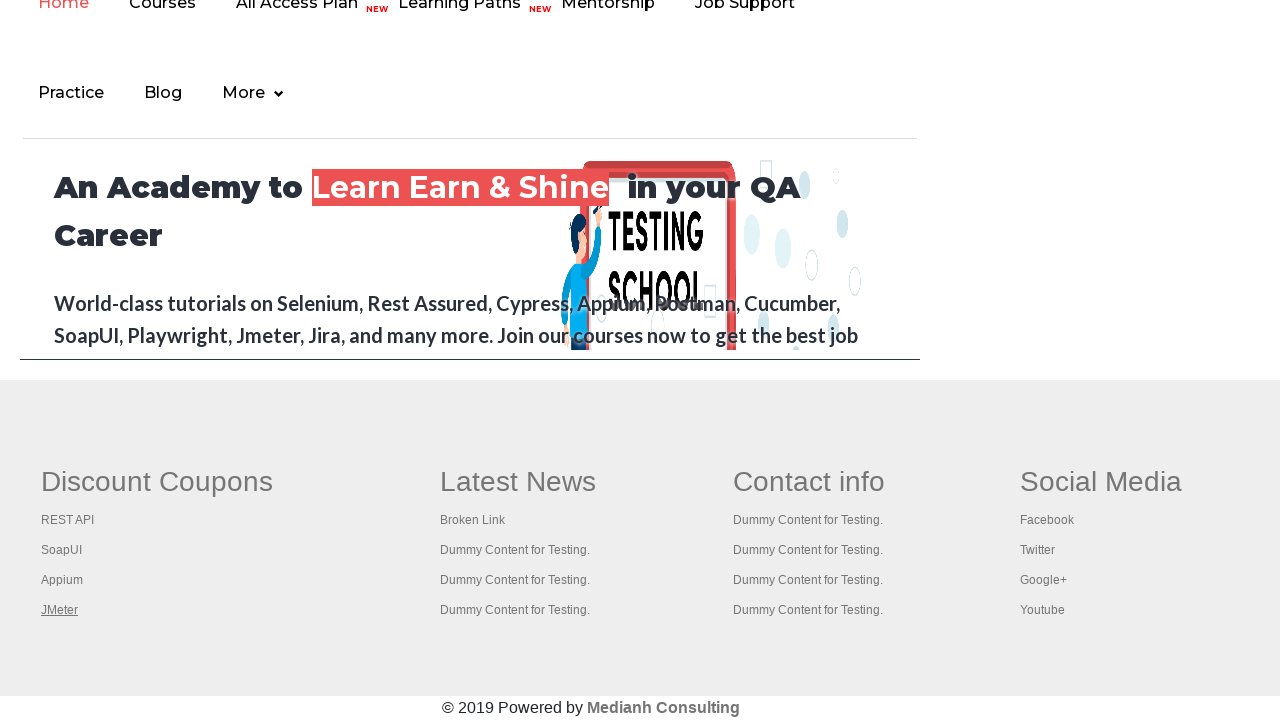

Verified page title: The World’s Most Popular API Testing Tool | SoapUI
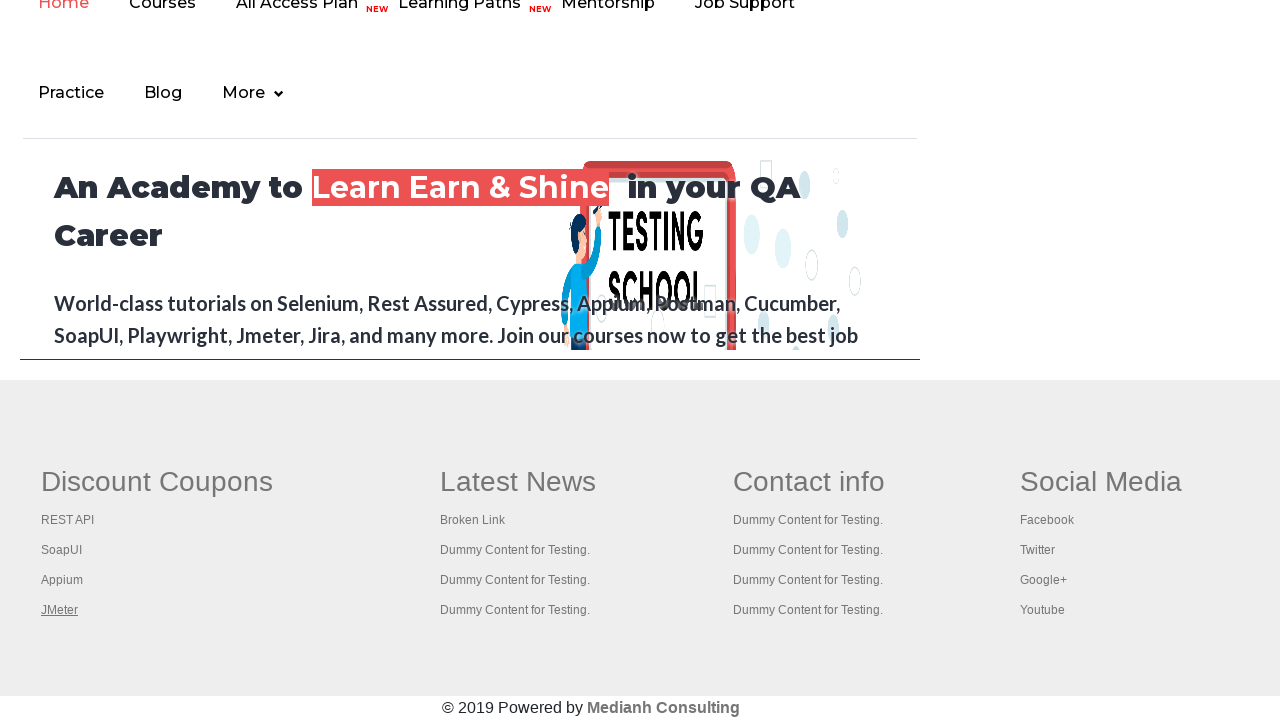

Verified page title: Appium tutorial for Mobile Apps testing | RahulShetty Academy | Rahul
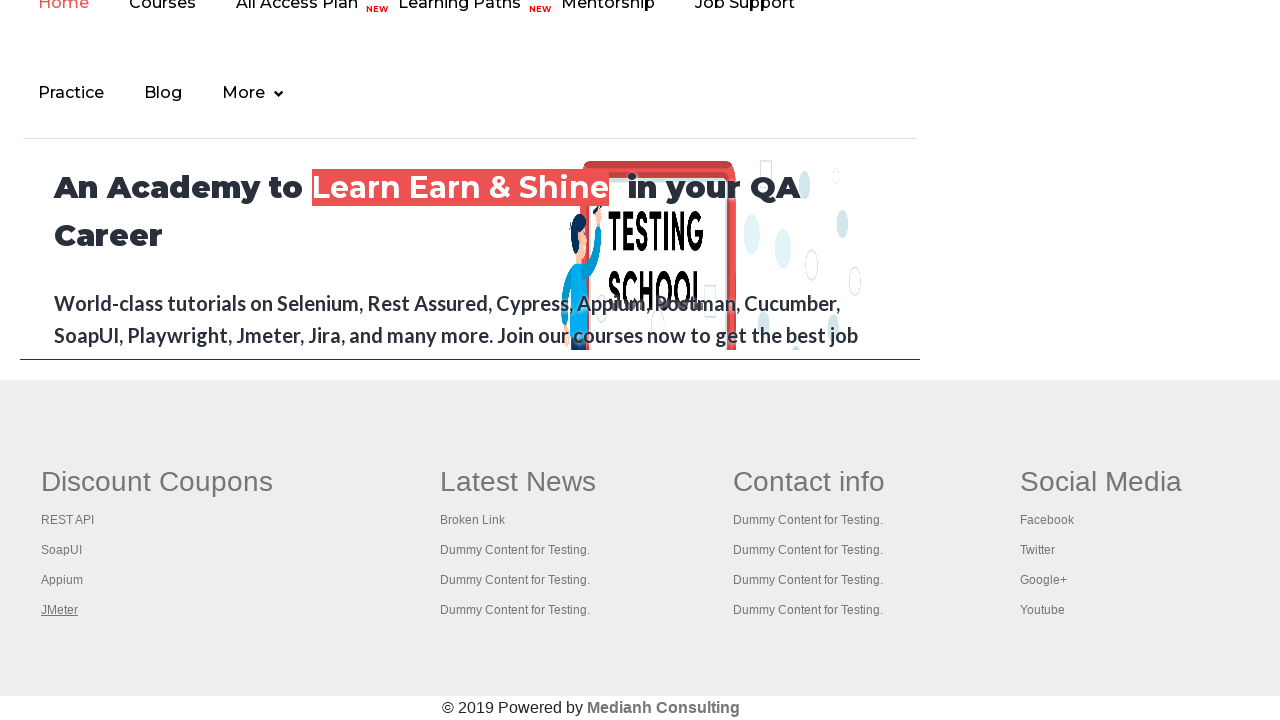

Verified page title: Apache JMeter - Apache JMeter™
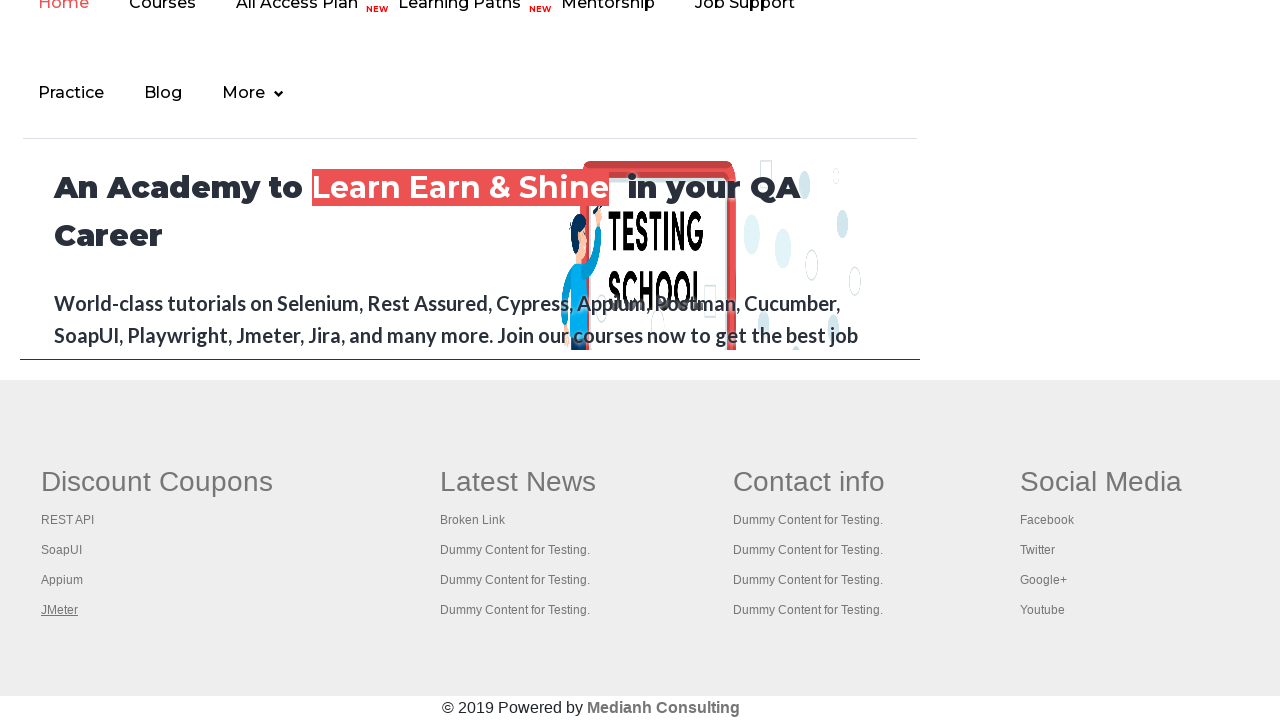

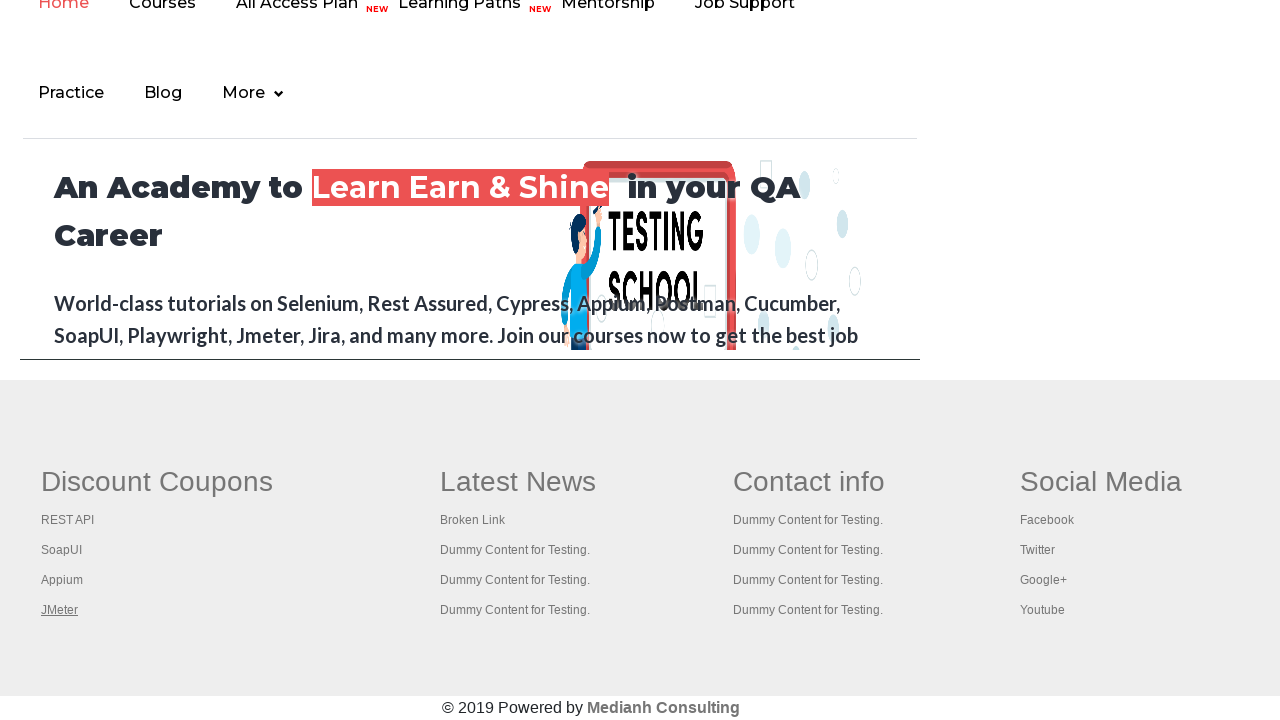